Tests the search functionality on Python.org by entering a search query and submitting the form

Starting URL: https://www.python.org

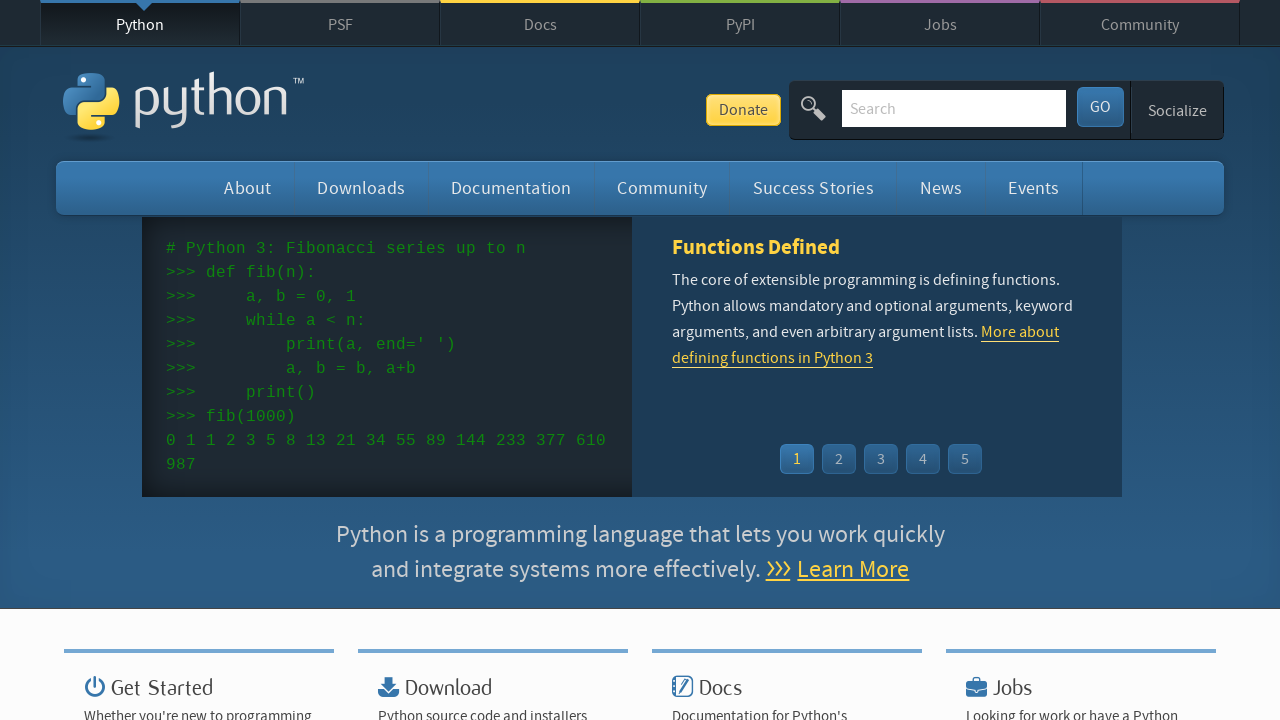

Cleared the search box on Python.org on input[name='q']
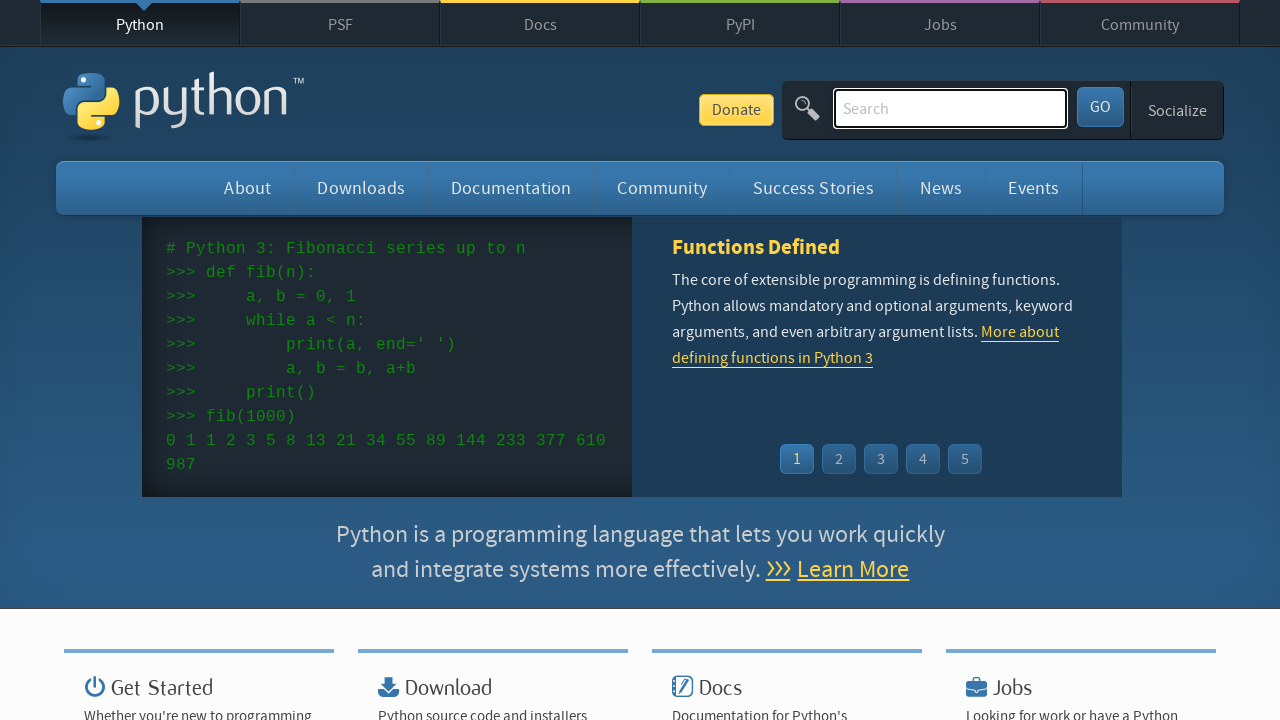

Filled search box with 'pycon' query on input[name='q']
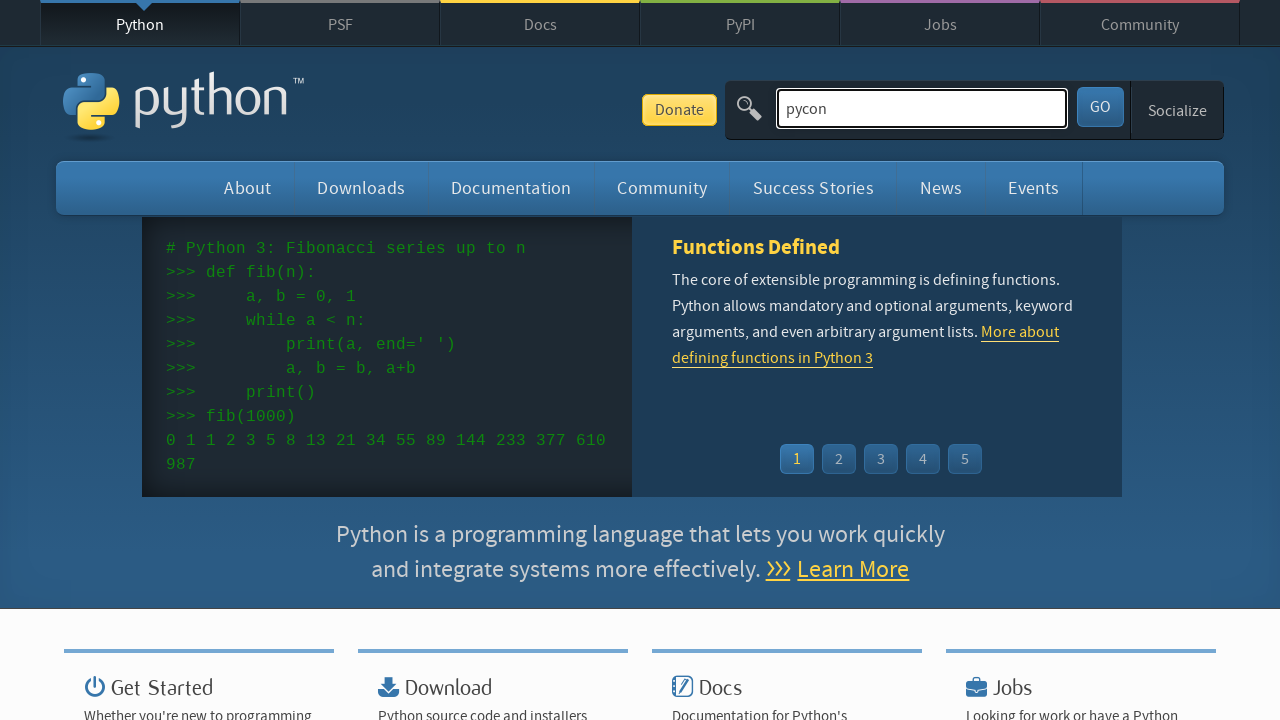

Pressed Enter to submit the search form on input[name='q']
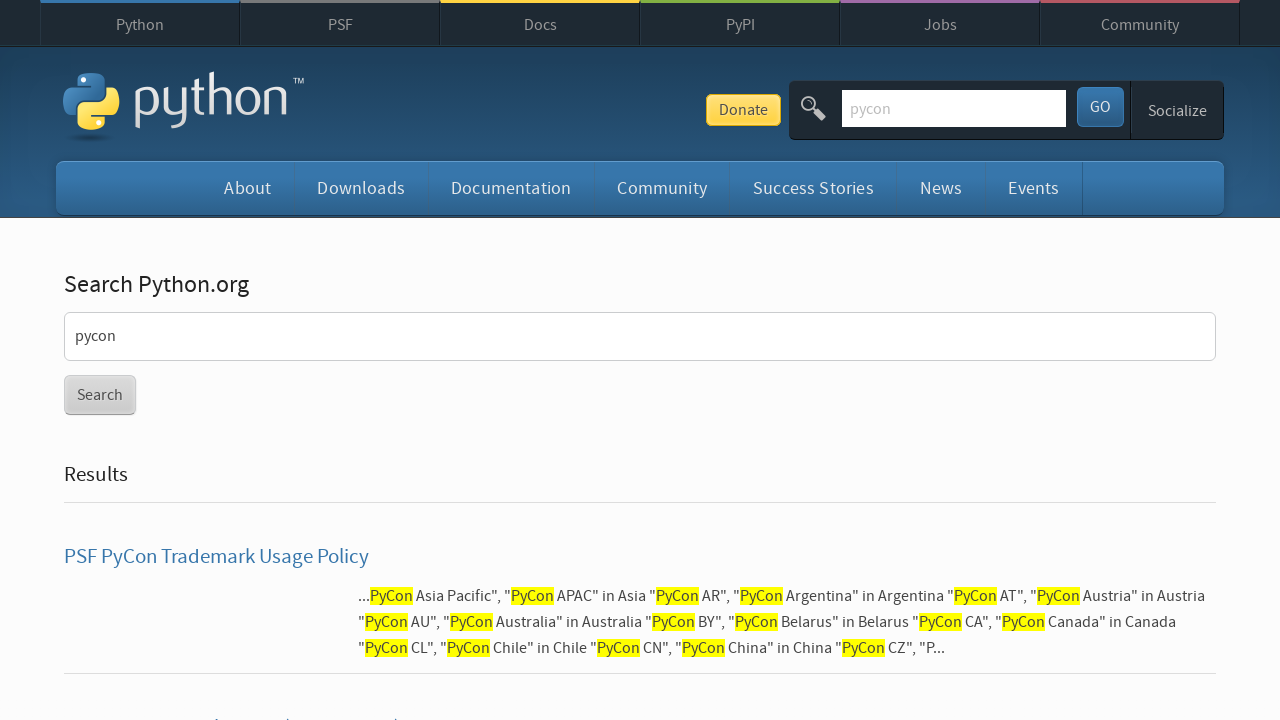

Search results page loaded successfully
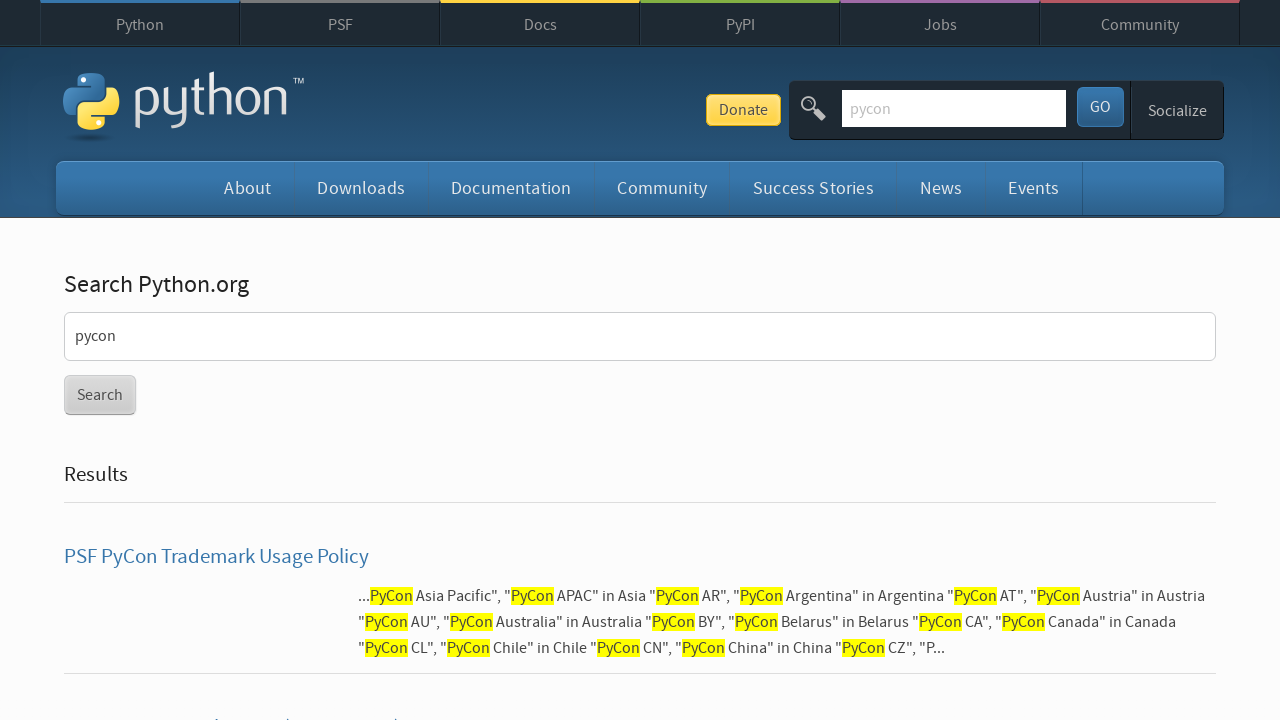

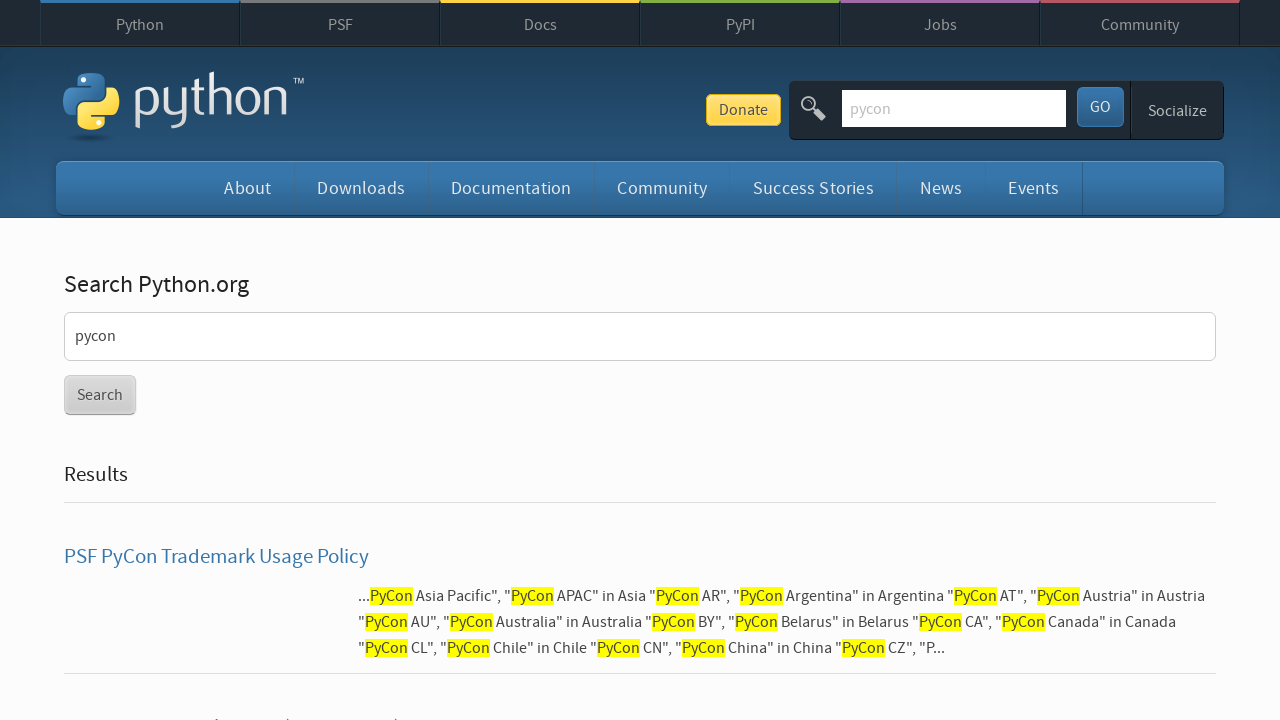